Tests drag and drop functionality within an iframe on the jQuery UI demo page by dragging an element and dropping it onto a target

Starting URL: https://jqueryui.com/droppable/

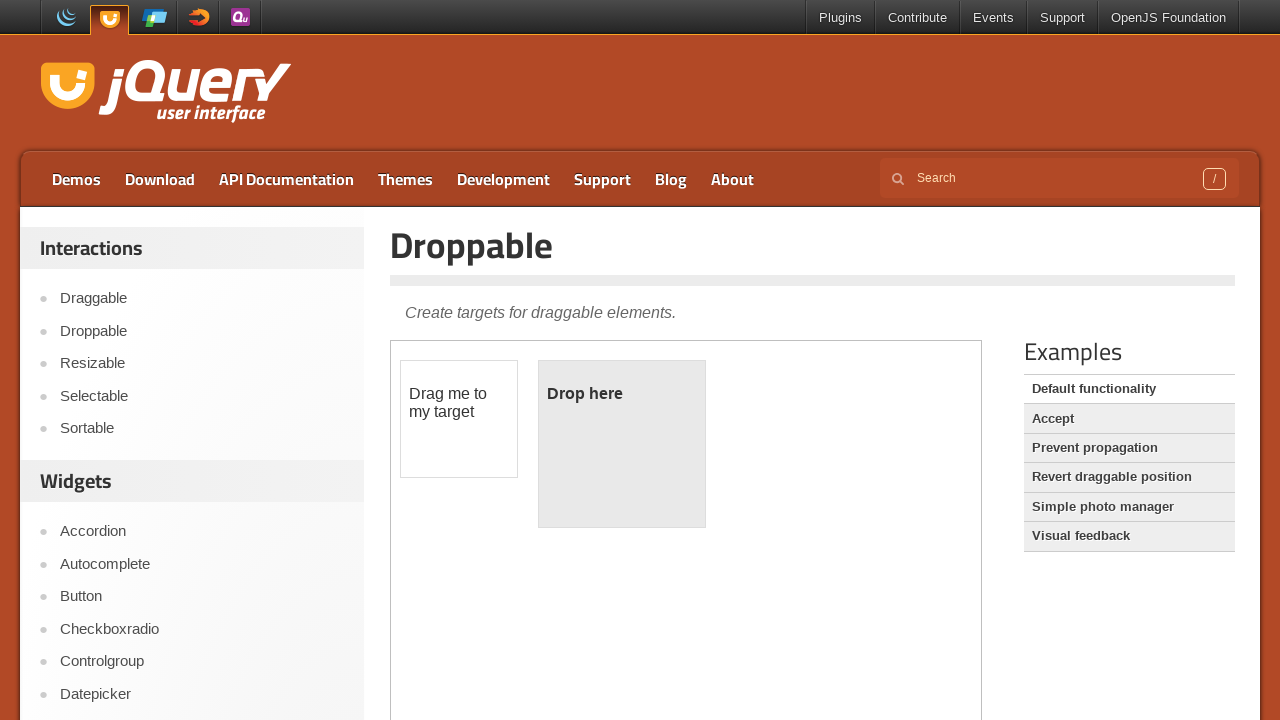

Navigated to jQuery UI droppable demo page
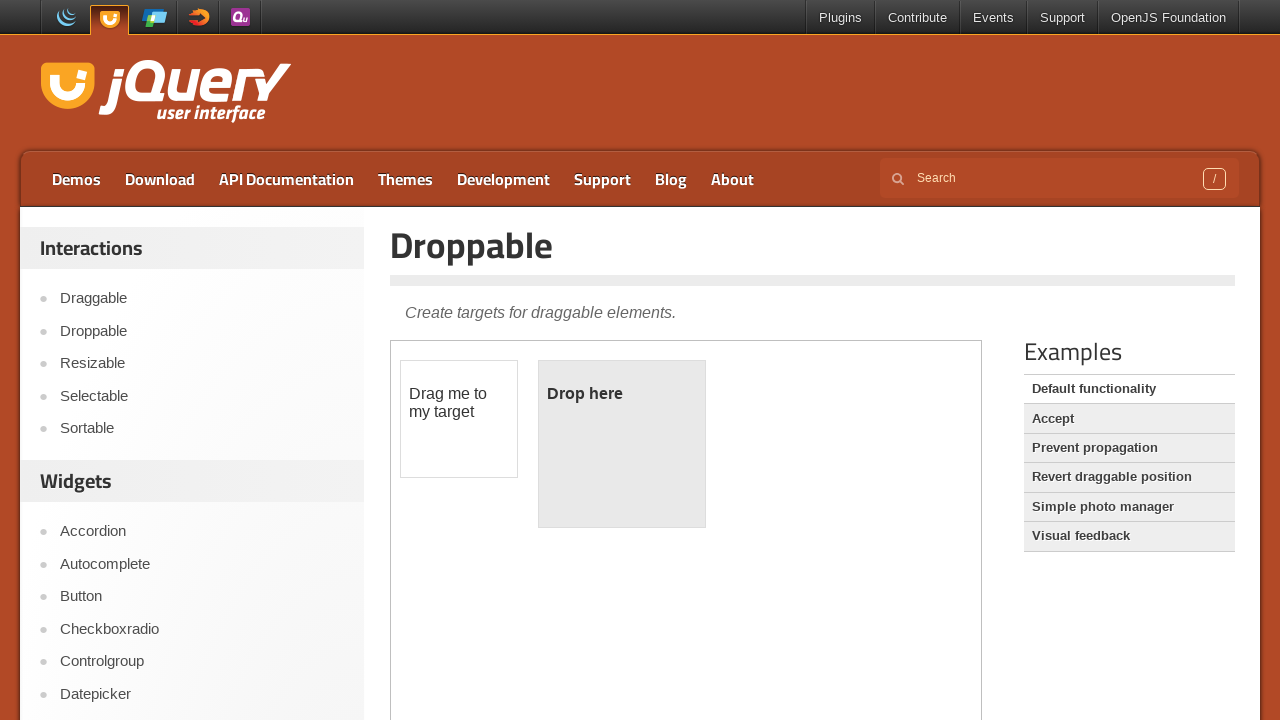

Located the demo iframe
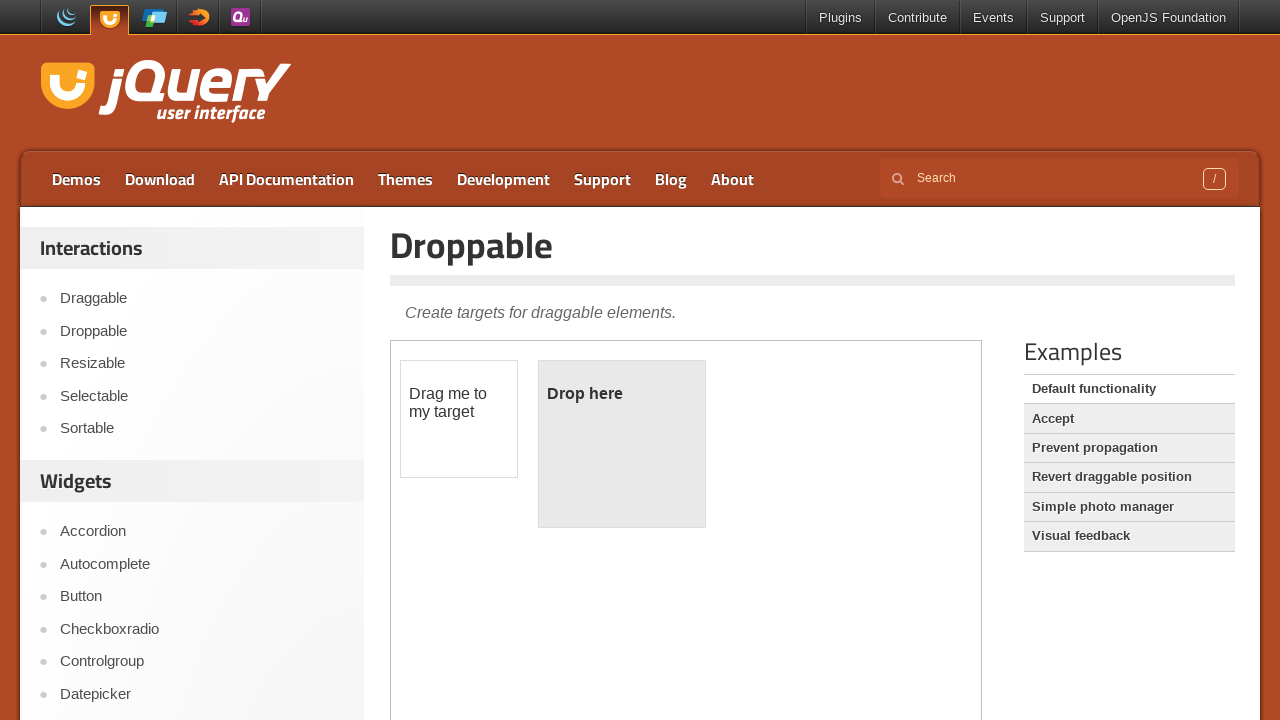

Located draggable element
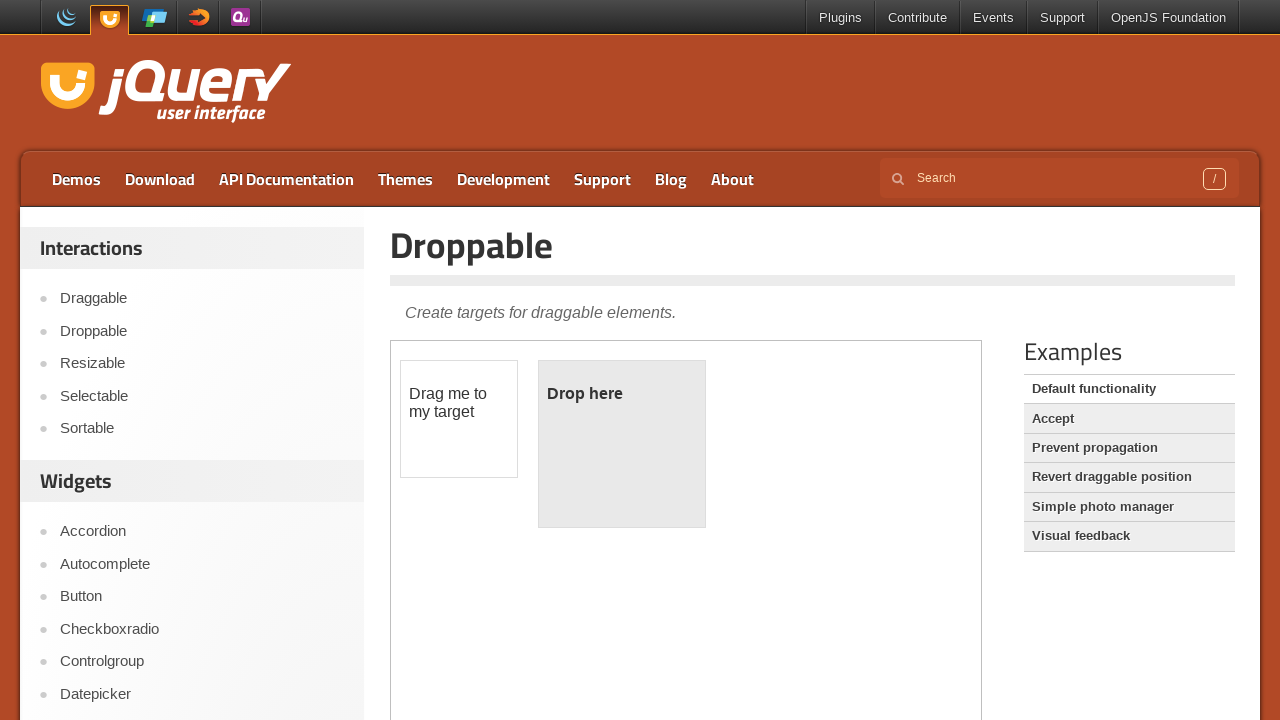

Located droppable target element
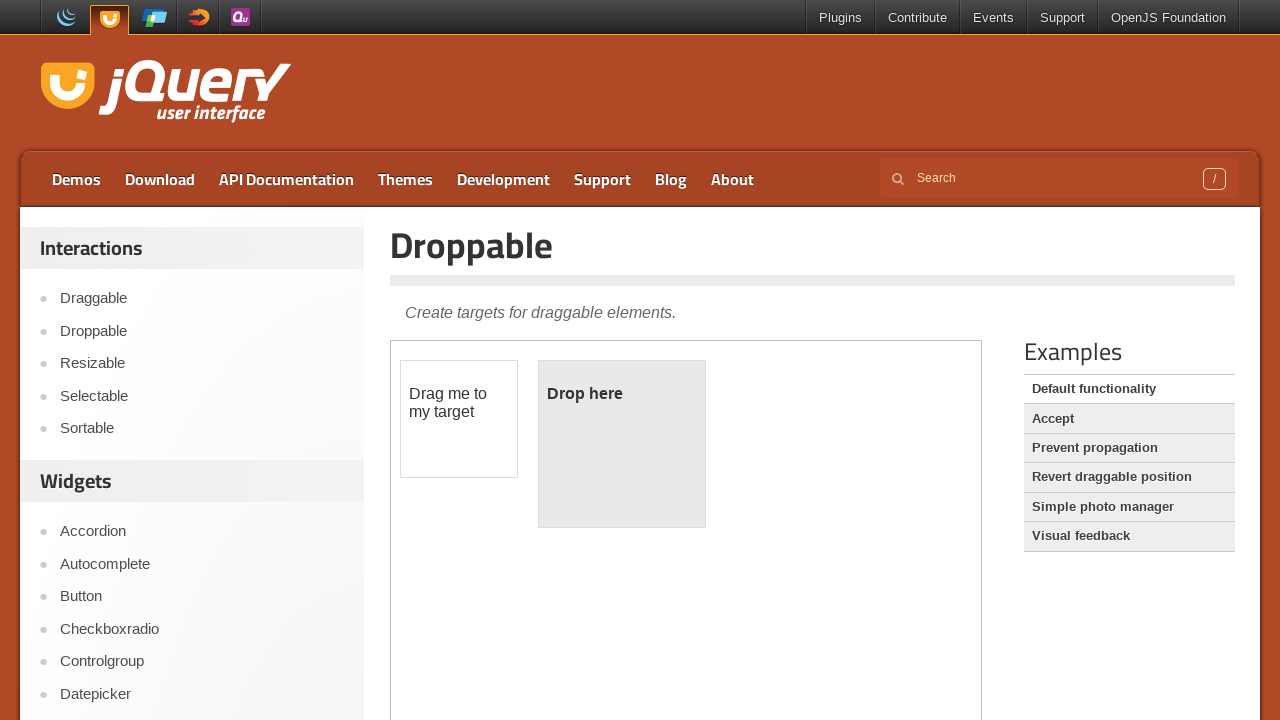

Dragged draggable element onto droppable target at (622, 444)
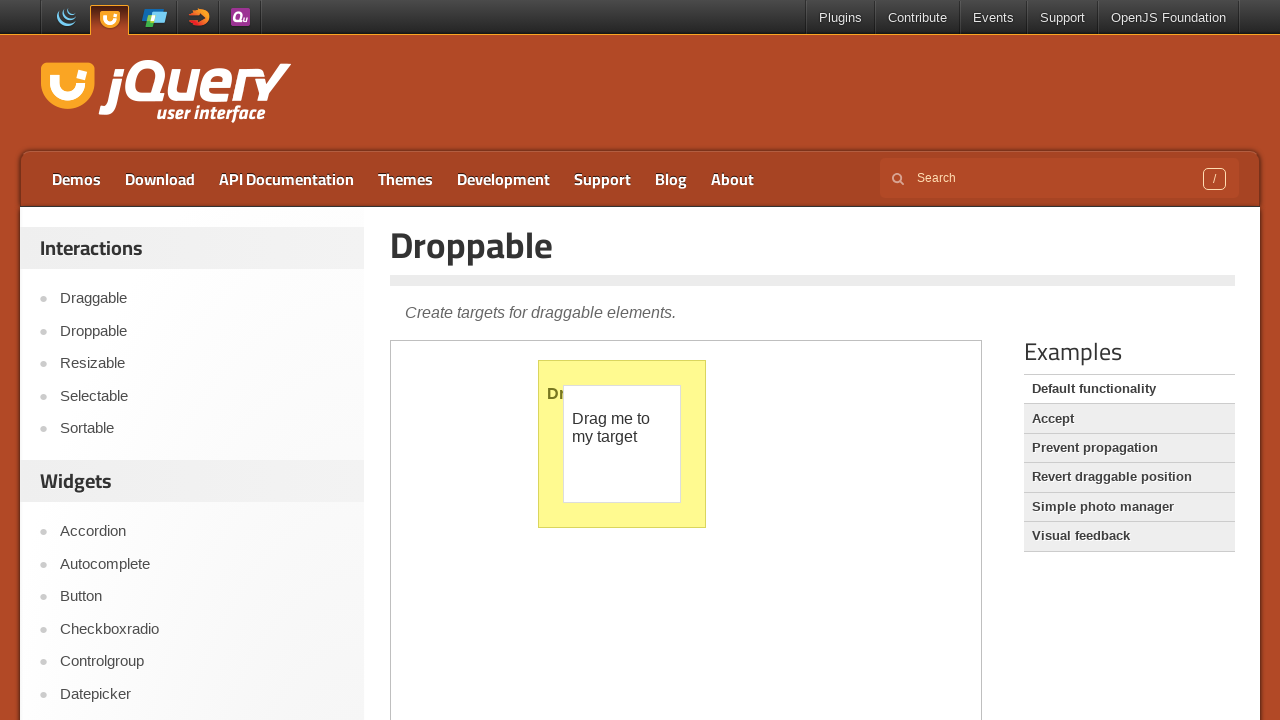

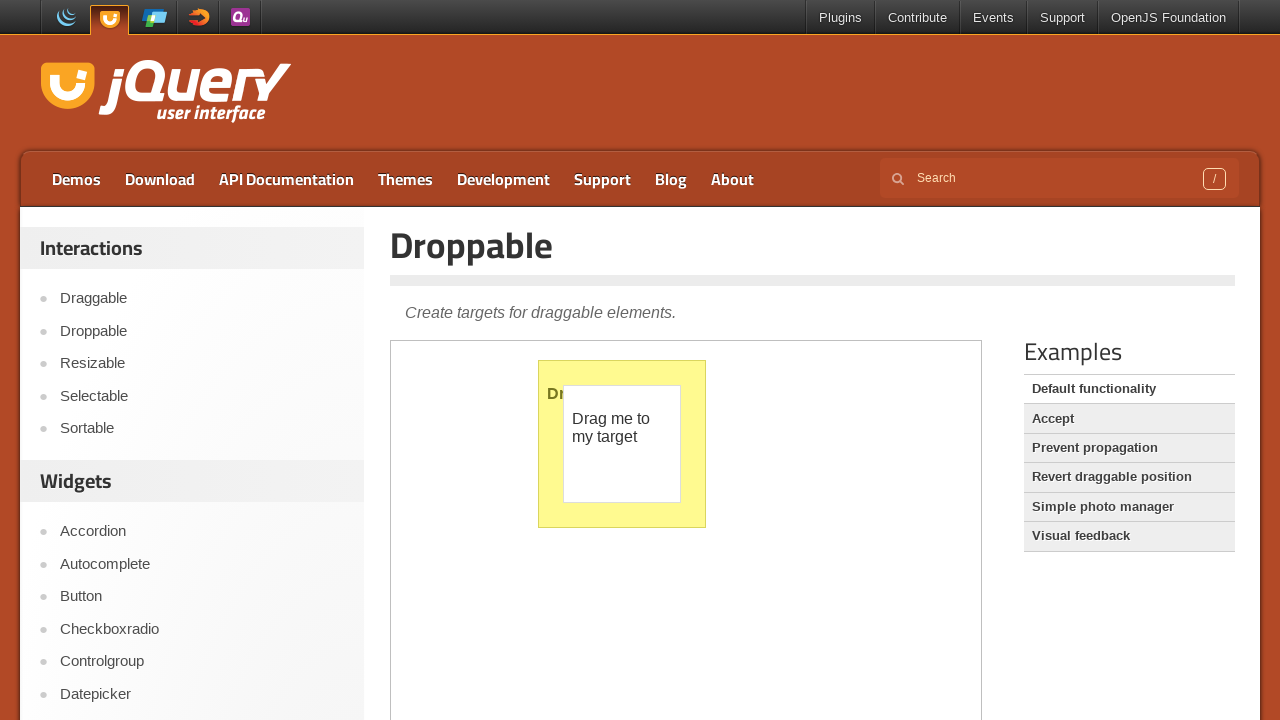